Navigates to a post detail page and verifies the comment section is displayed with appropriate login prompts for non-authenticated users.

Starting URL: https://the-match-five.vercel.app/community

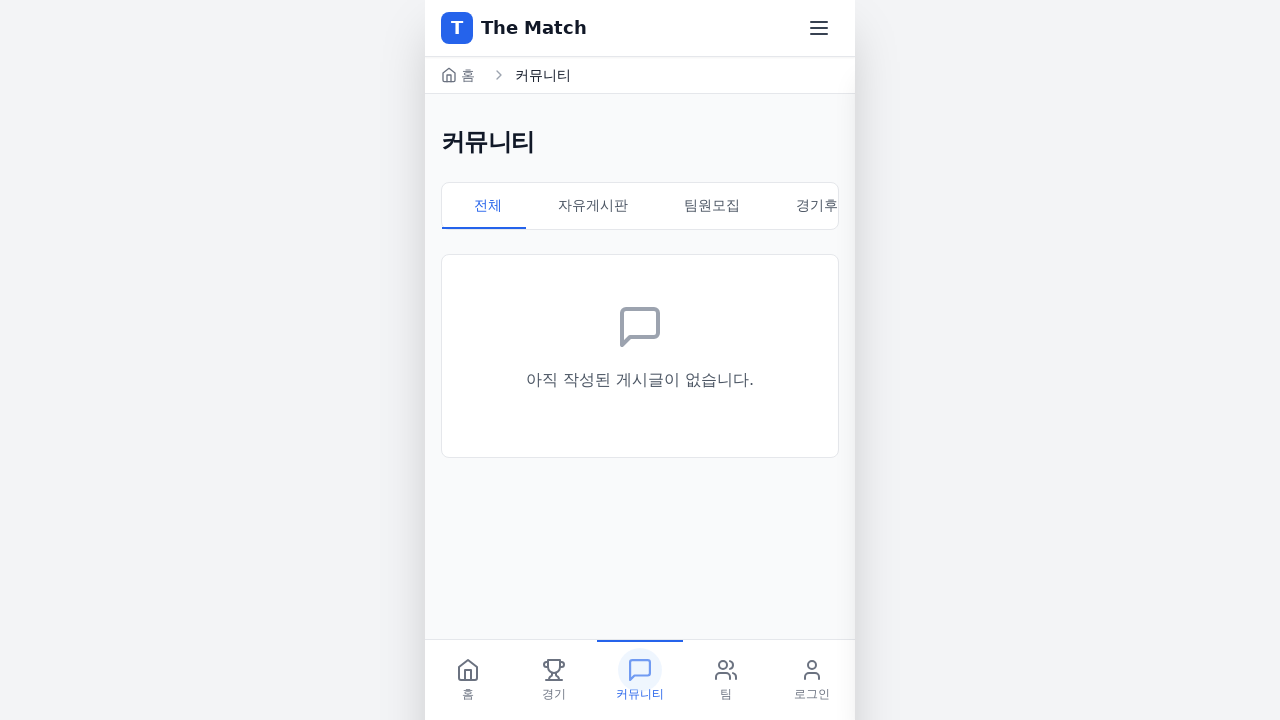

Waited for page to load with networkidle state
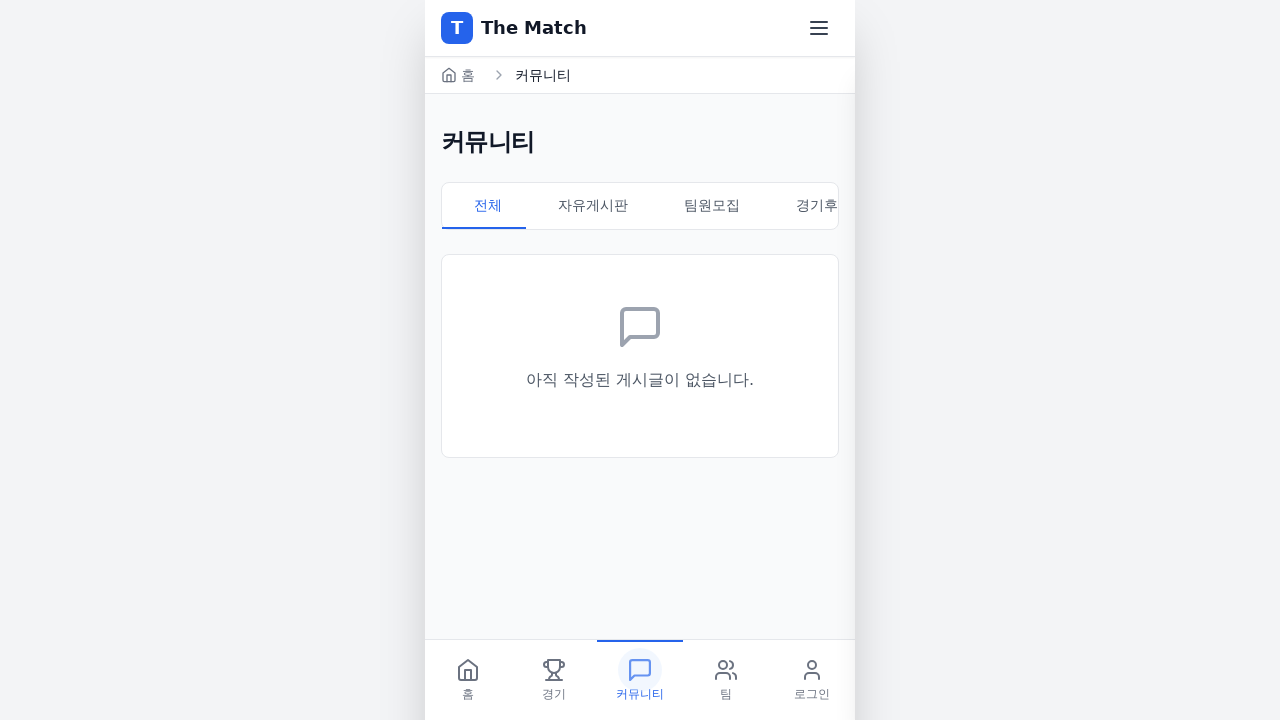

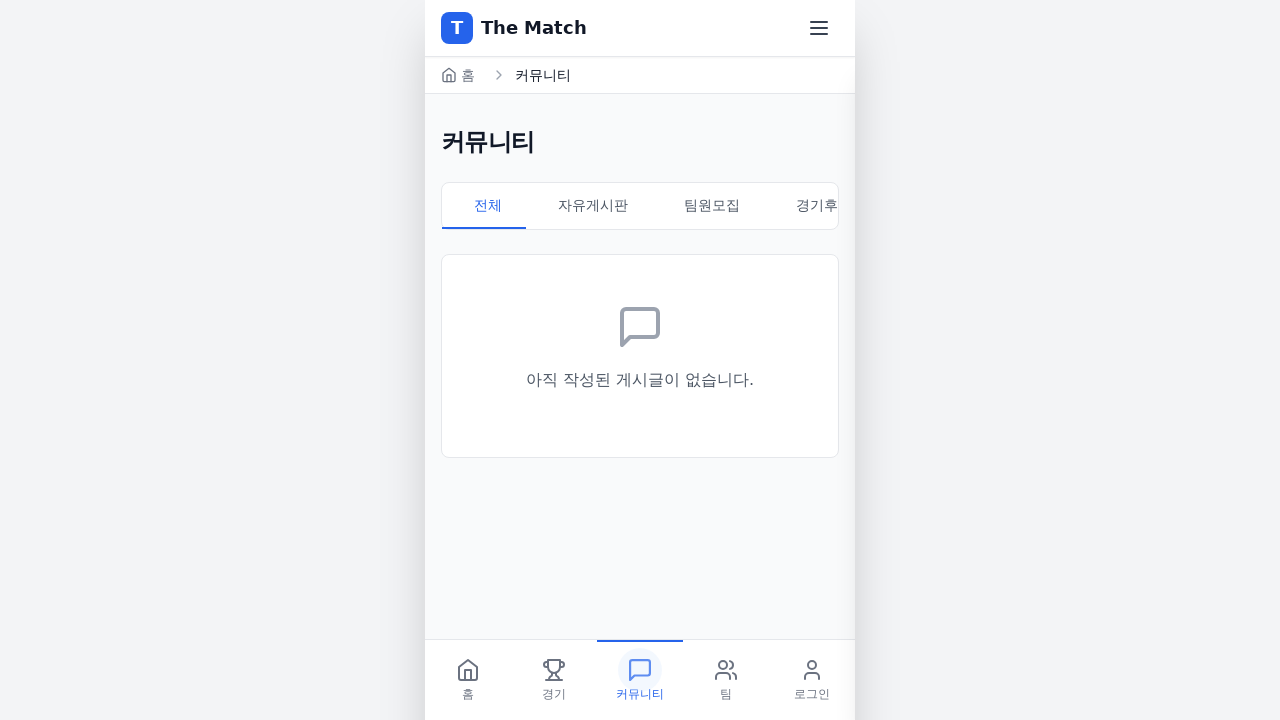